Tests a Cognos reporting interface by selecting options from multiple cascading dropdowns (year, region, establishment type, and establishment name) and clicking a button to generate a report.

Starting URL: http://cognos.deis.cl/ibmcognos/cgi-bin/cognos.cgi?b_action=cognosViewer&ui.action=run&ui.object=/content/folder%5B@name=%27PUB%27%5D/folder%5B@name=%27REPORTES%27%5D/folder%5B@name=%27Atenciones%20de%20Urgencia%27%5D/report%5B@name=%27Atenciones%20Urgencia%20-%20Vista%20por%20semanas%20-%20Servicios%27%5D&ui.name=Atenciones%20Urgencia%20-%20Vista%20por%20semanas%20-%20Servicios&run.outputFormat=&run.prompt=true#

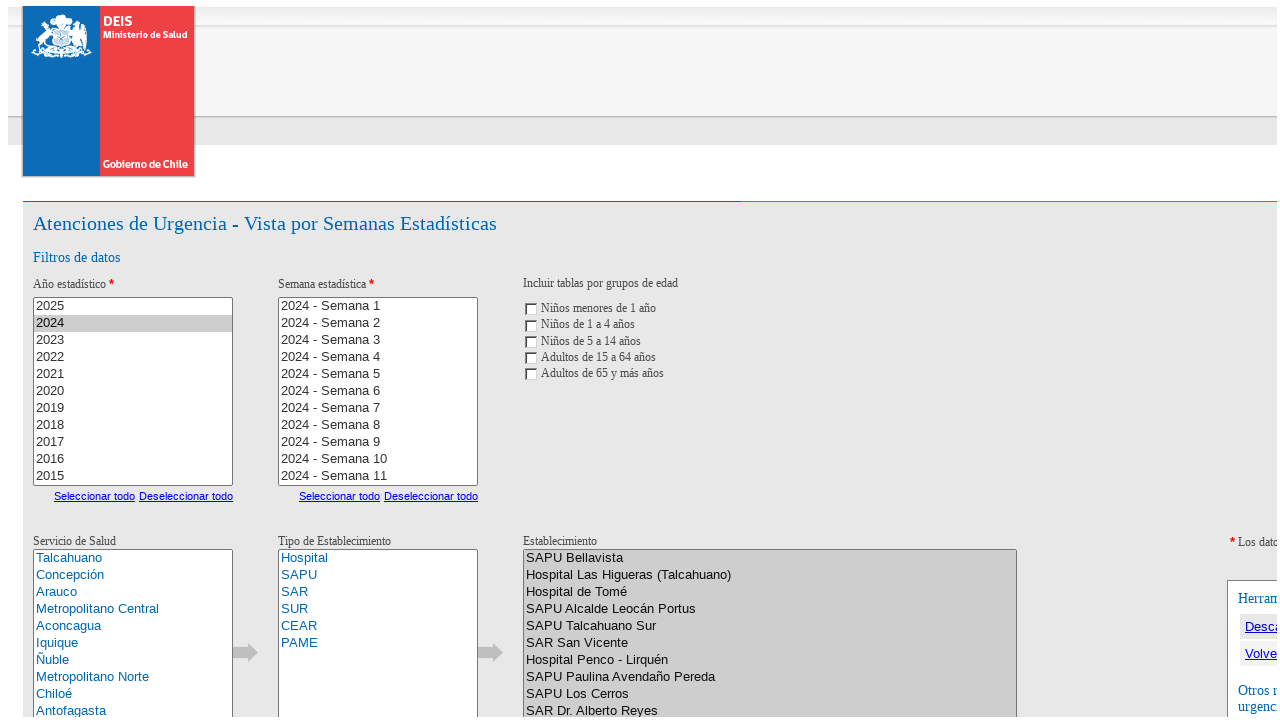

Waited 5 seconds for Cognos page to load
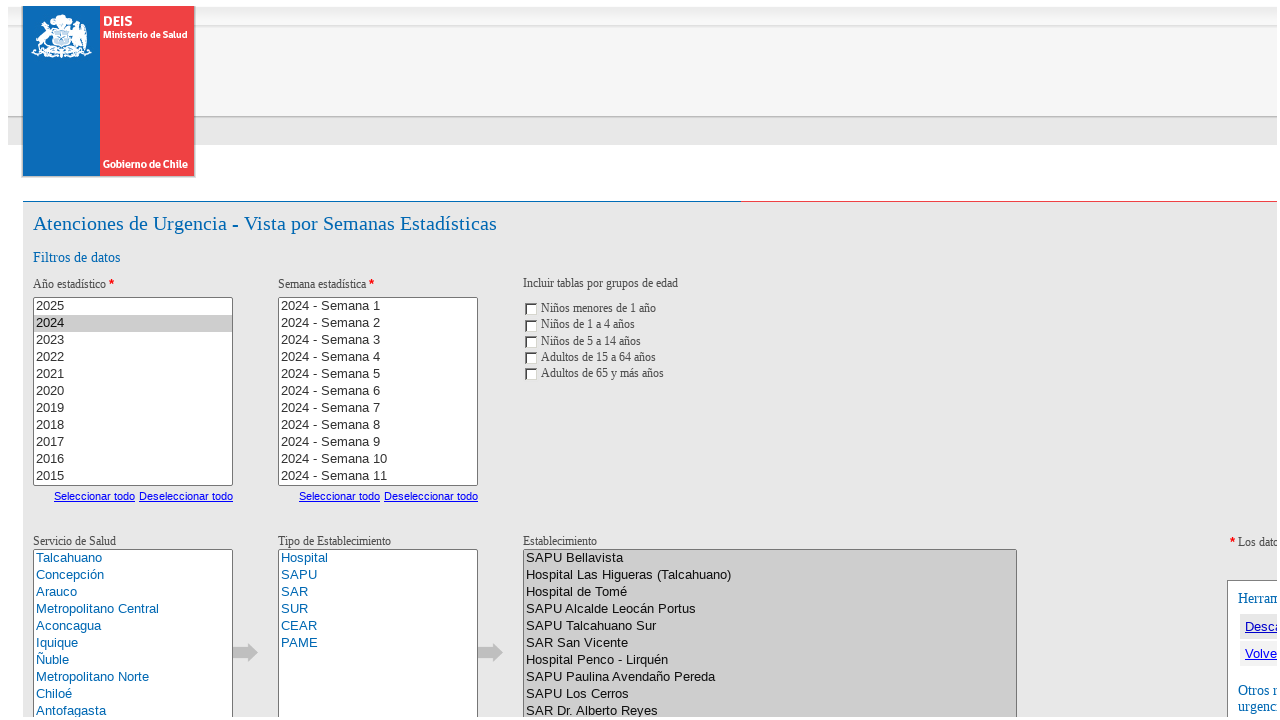

Located year selection dropdown
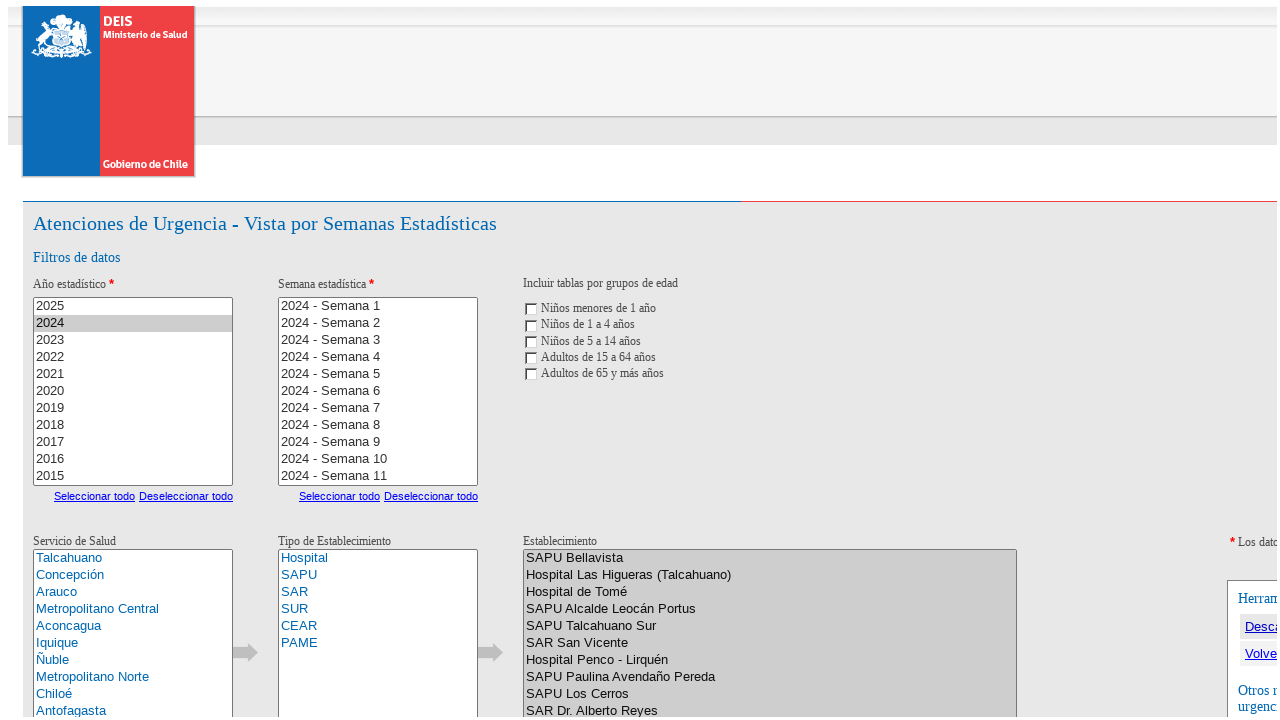

Year dropdown is ready
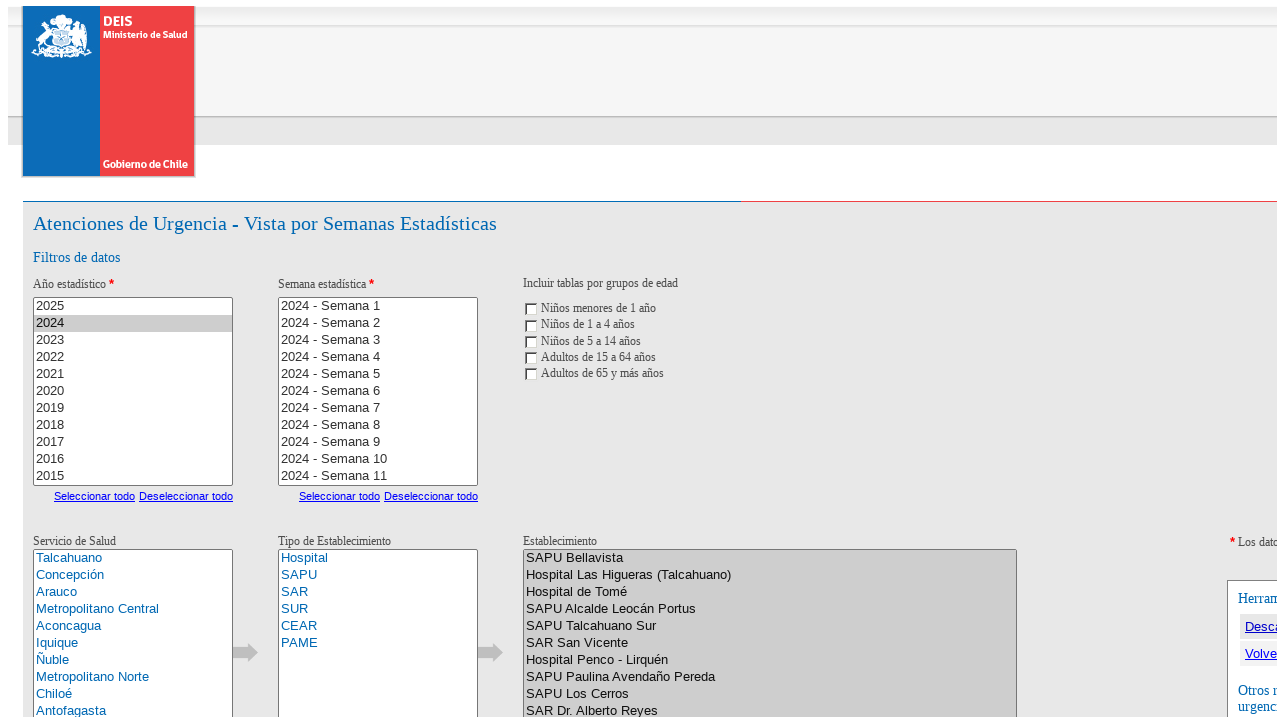

Selected first year option on xpath=/html/body/form[1]/table/tbody/tr[3]/td/div/div[1]/table/tbody/tr/td/div[2
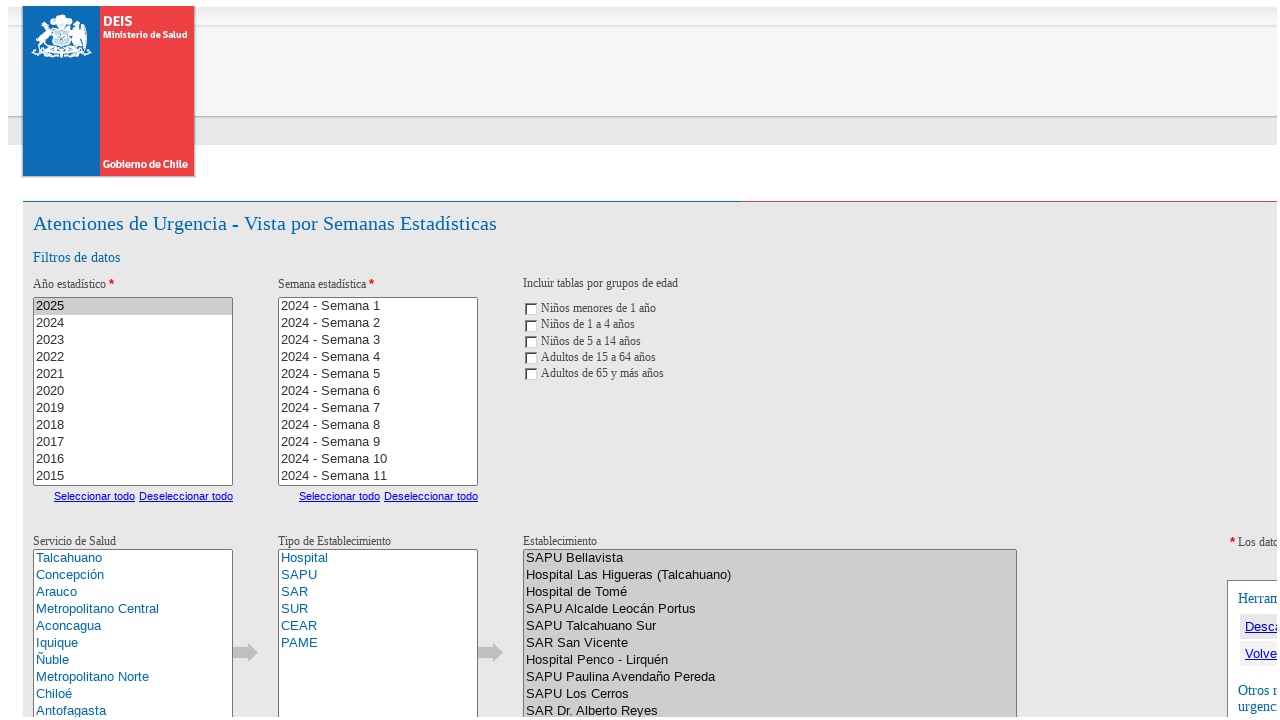

Waited 1 second for year selection to process
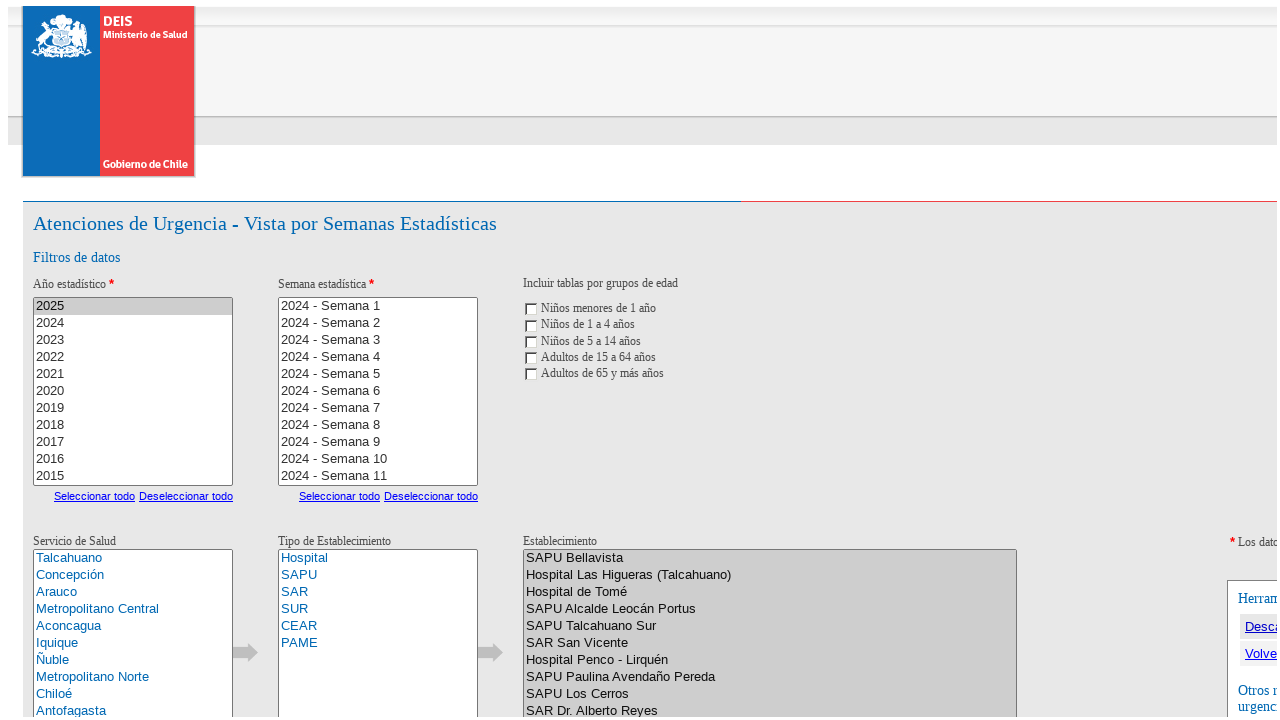

Located region selection dropdown
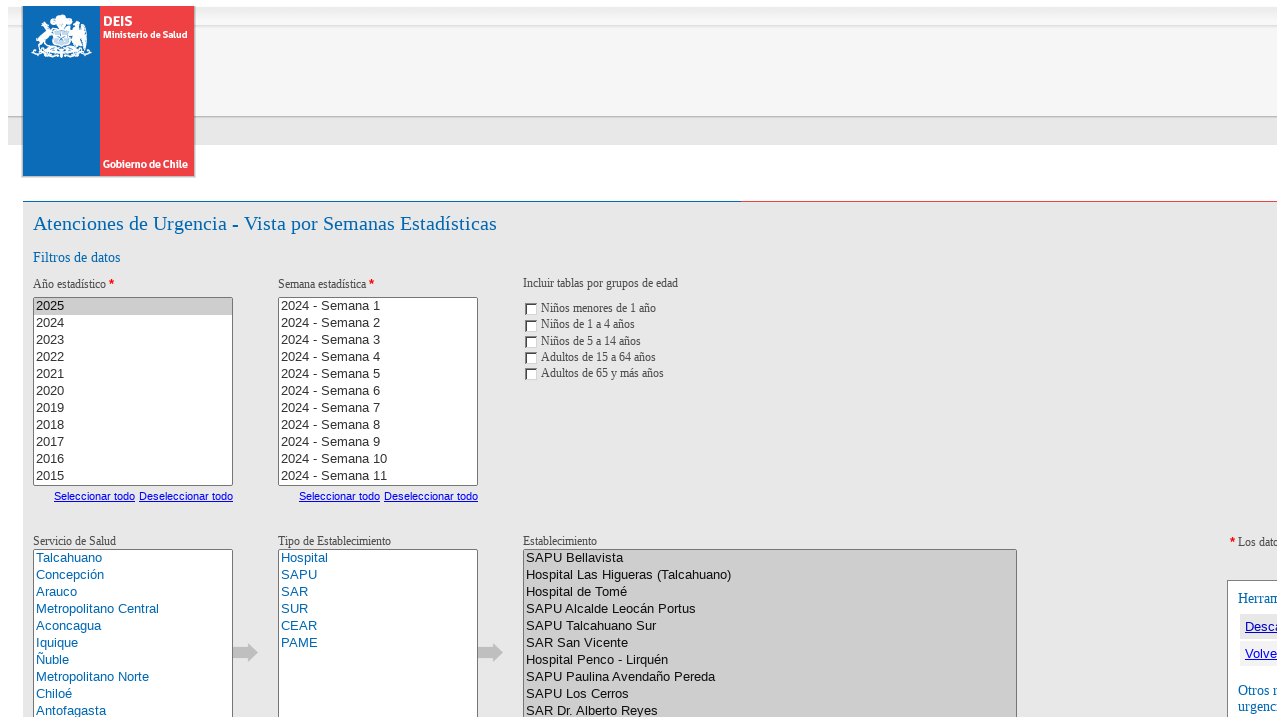

Region dropdown is ready
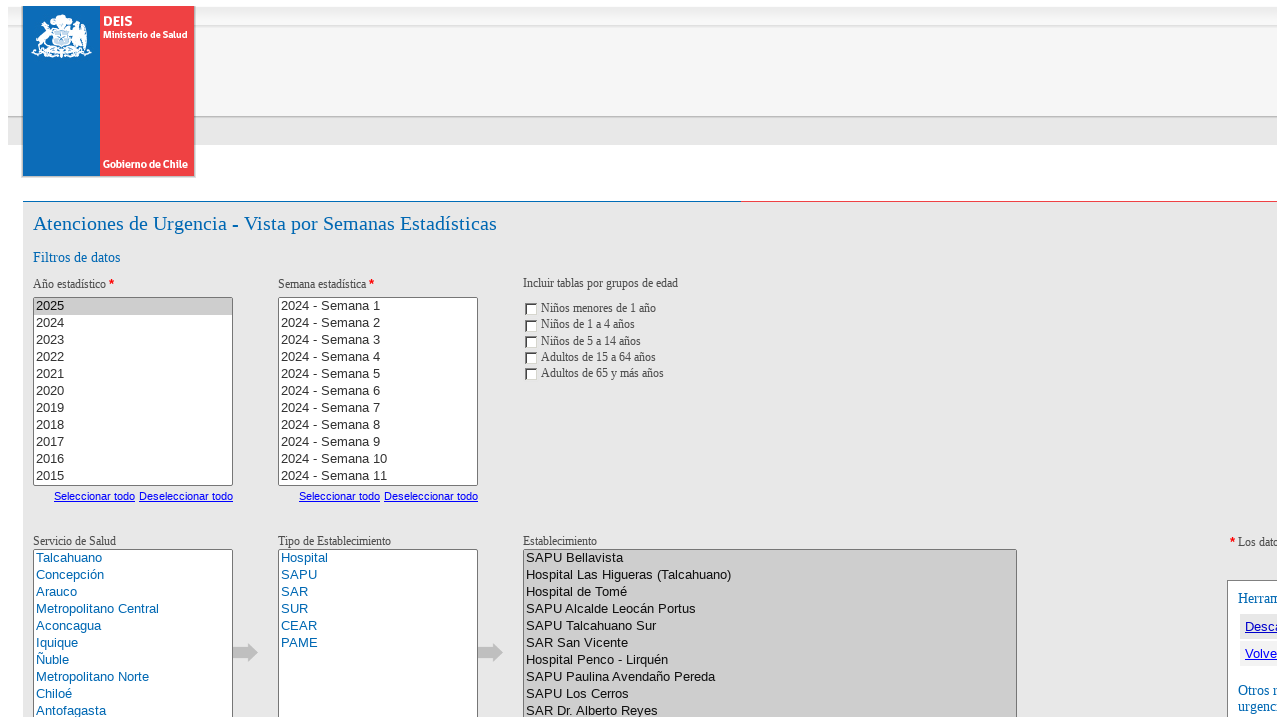

Selected first region option on xpath=/html/body/form[1]/table/tbody/tr[3]/td/div/div[1]/table/tbody/tr/td/div[2
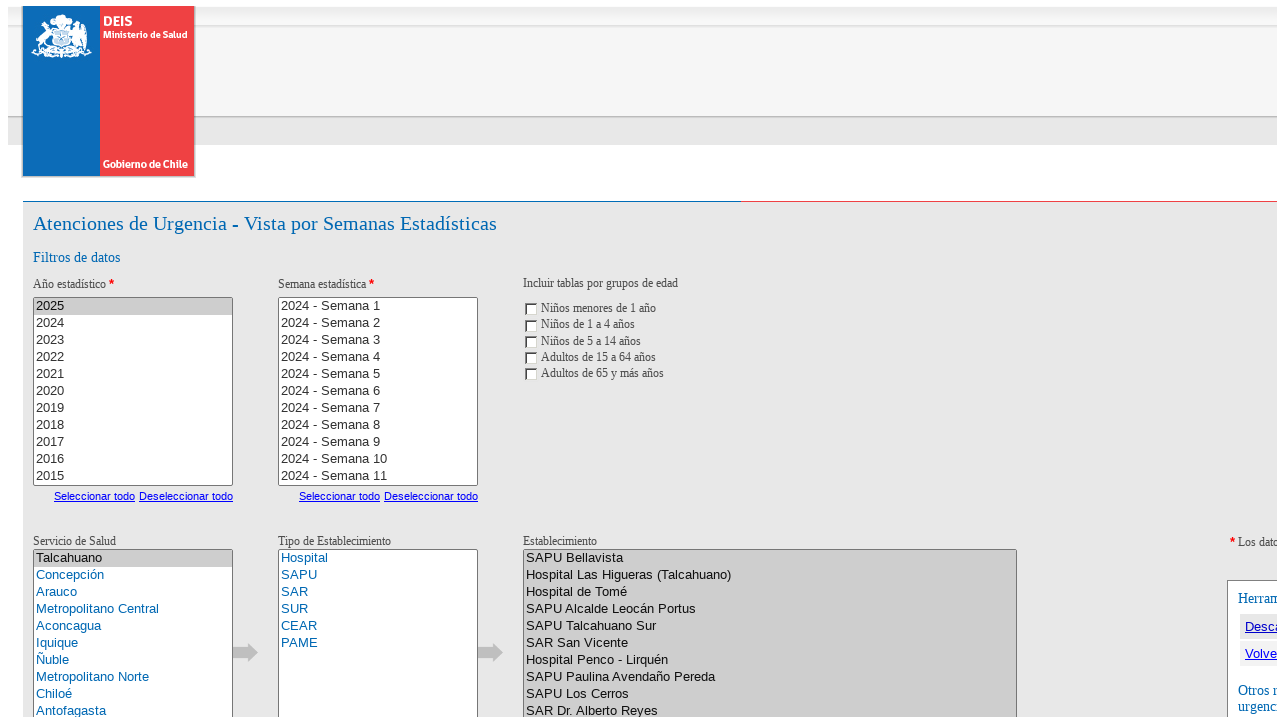

Waited 1 second for region selection to process
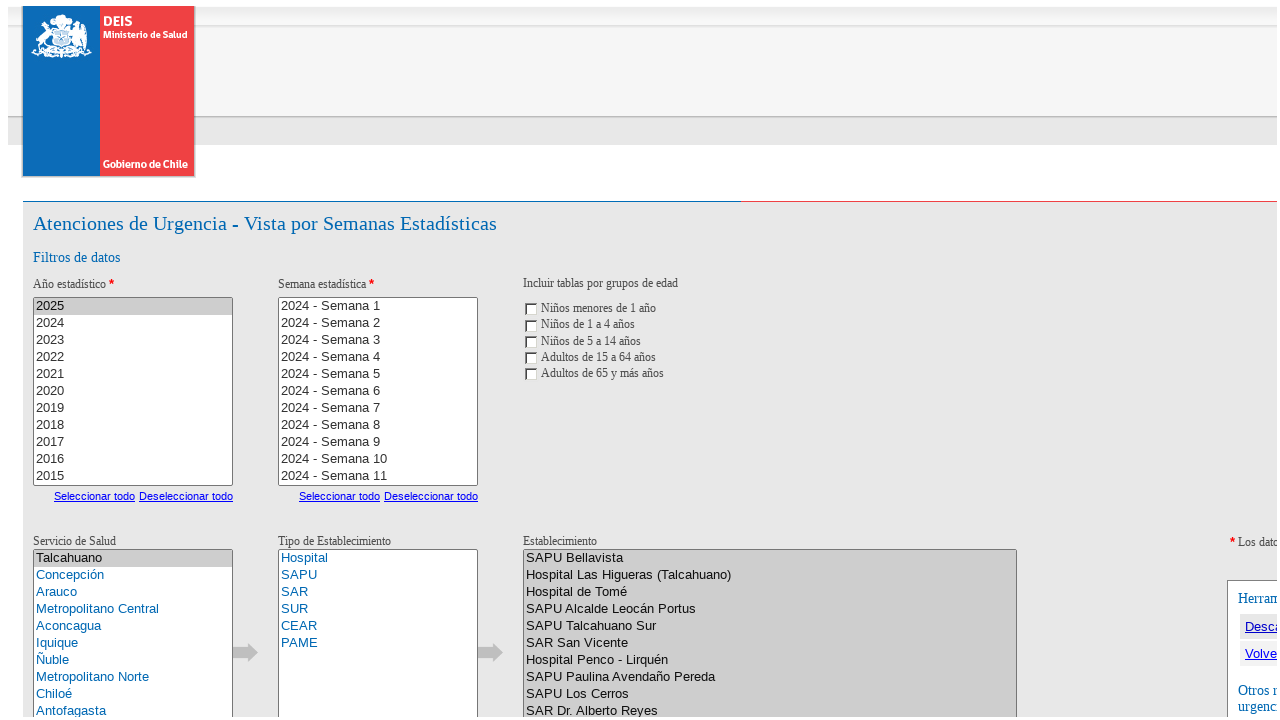

Located establishment type selection dropdown
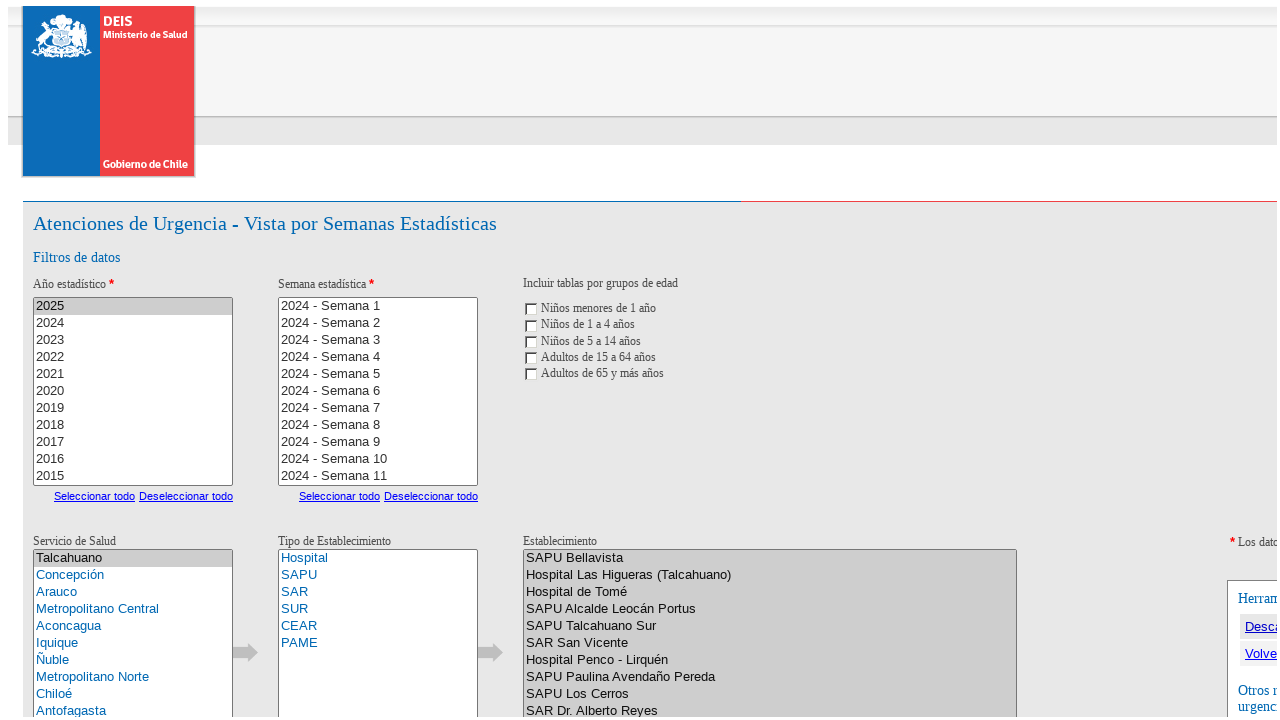

Establishment type dropdown is ready
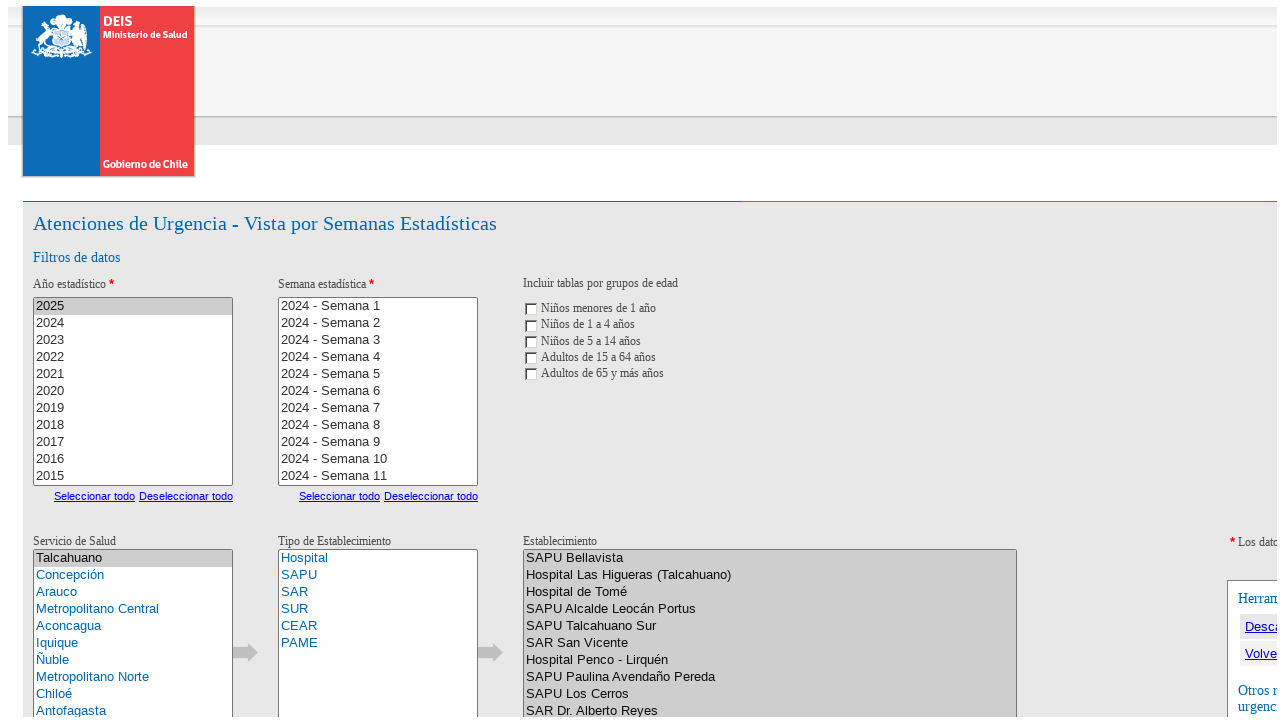

Selected first establishment type option on xpath=/html/body/form[1]/table/tbody/tr[3]/td/div/div[1]/table/tbody/tr/td/div[2
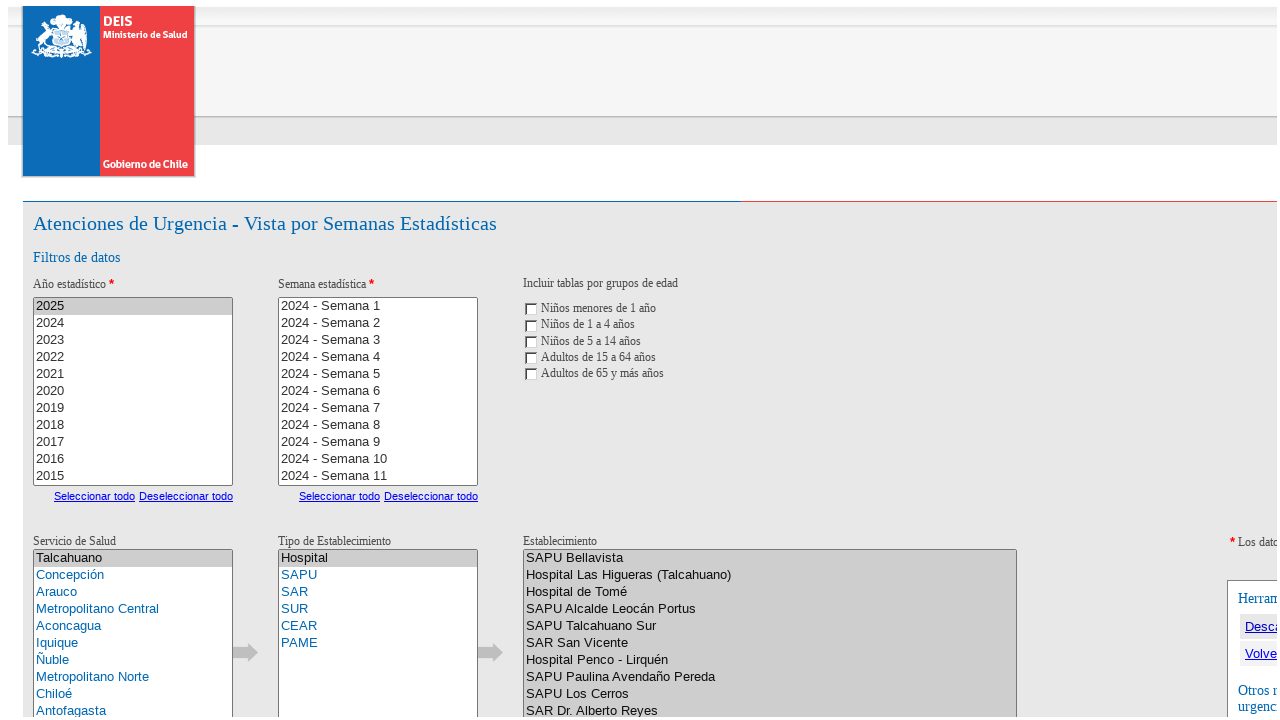

Waited 1 second for establishment type selection to process
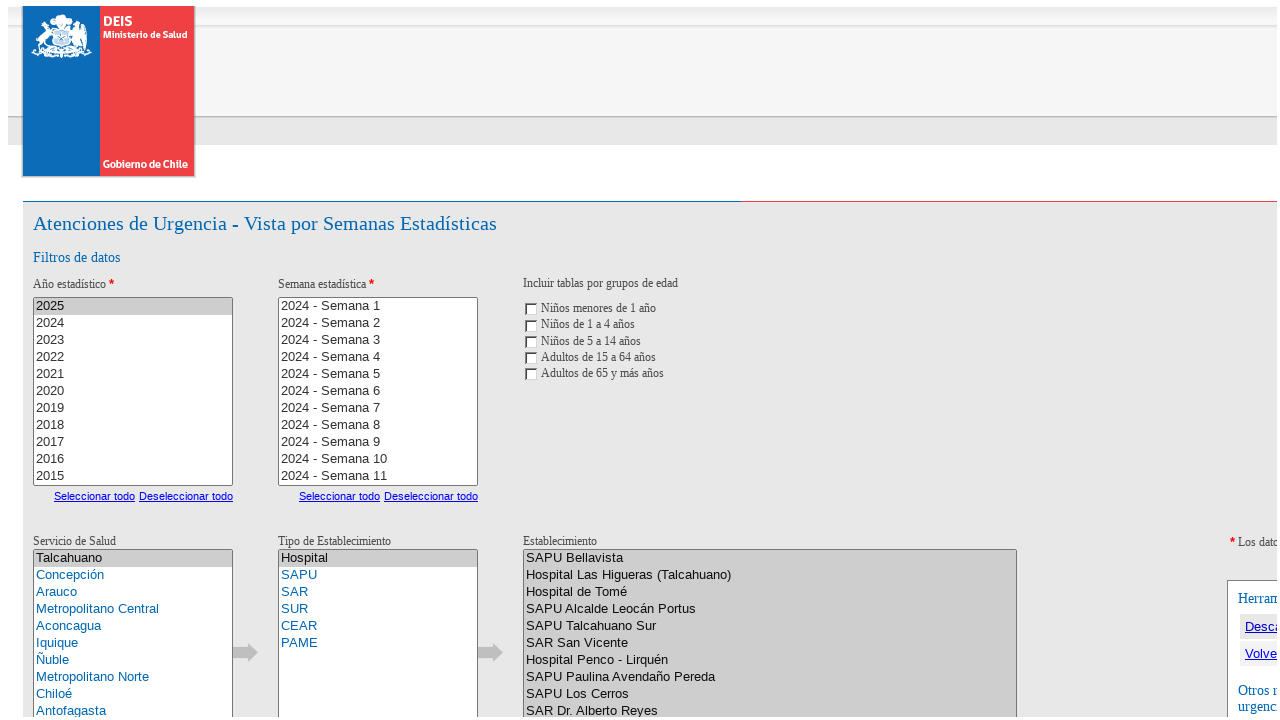

Located establishment selection dropdown
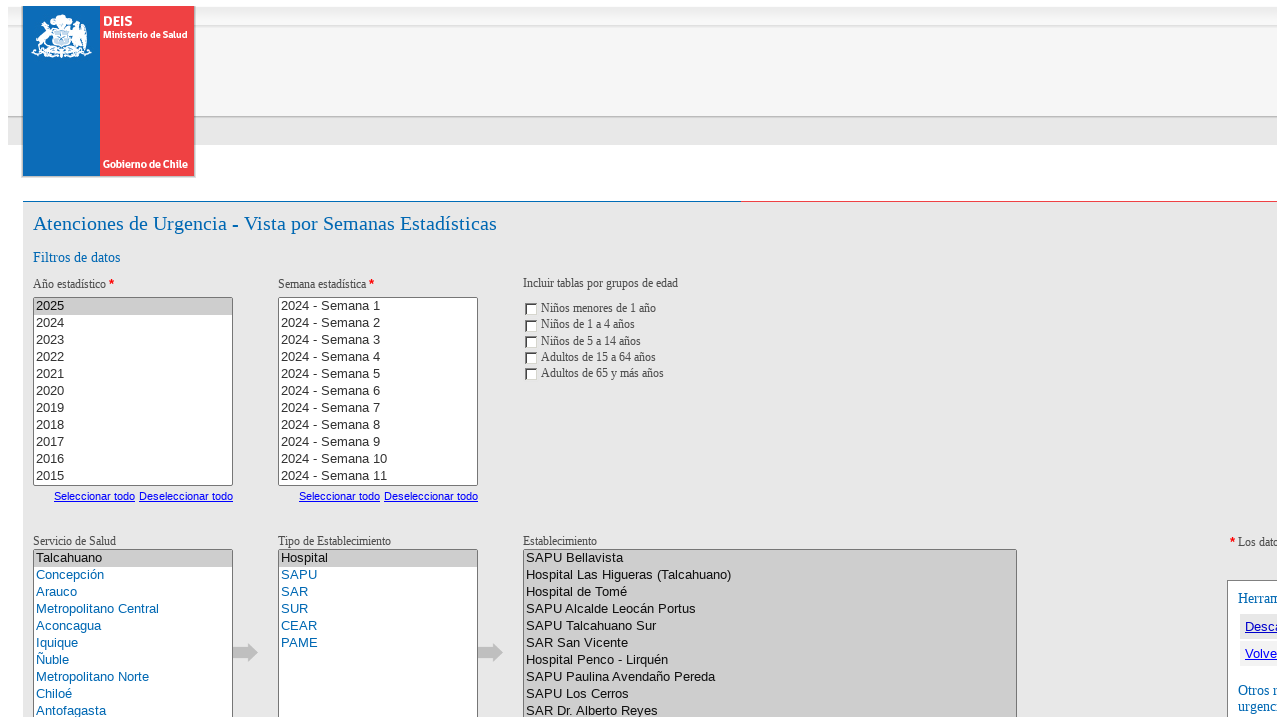

Establishment dropdown is ready
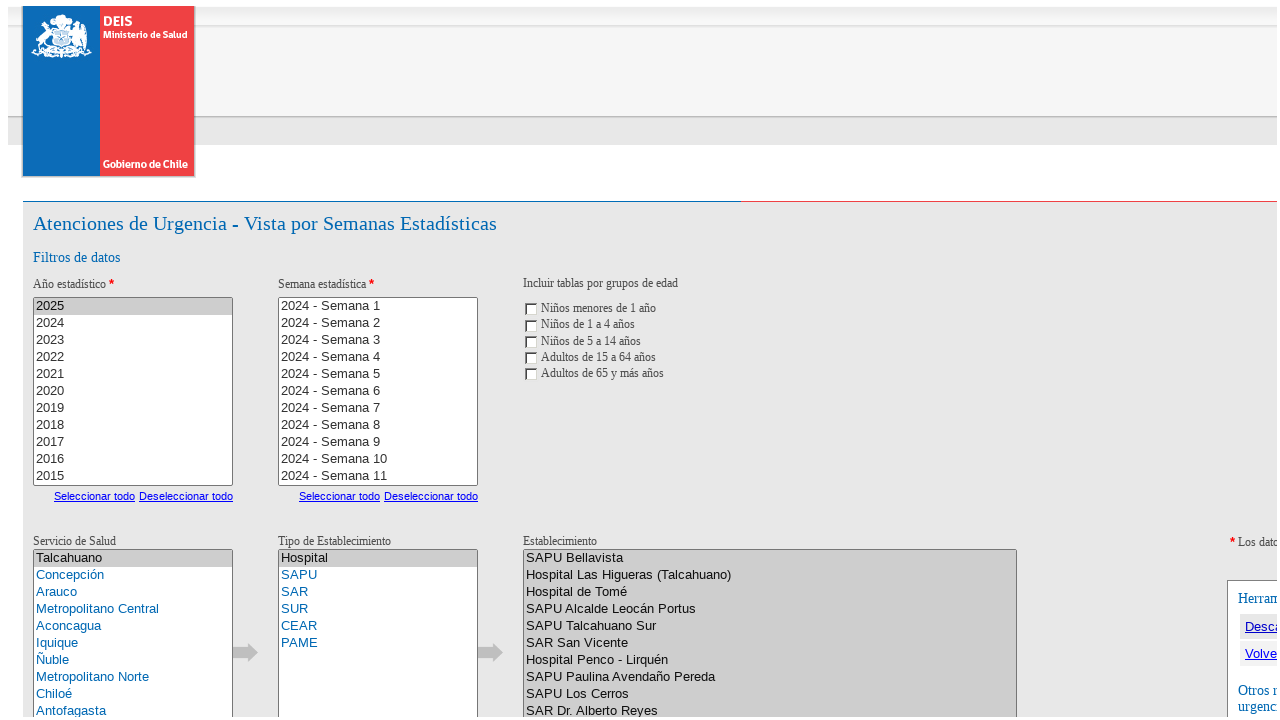

Selected first establishment option on xpath=/html/body/form[1]/table/tbody/tr[3]/td/div/div[1]/table/tbody/tr/td/div[2
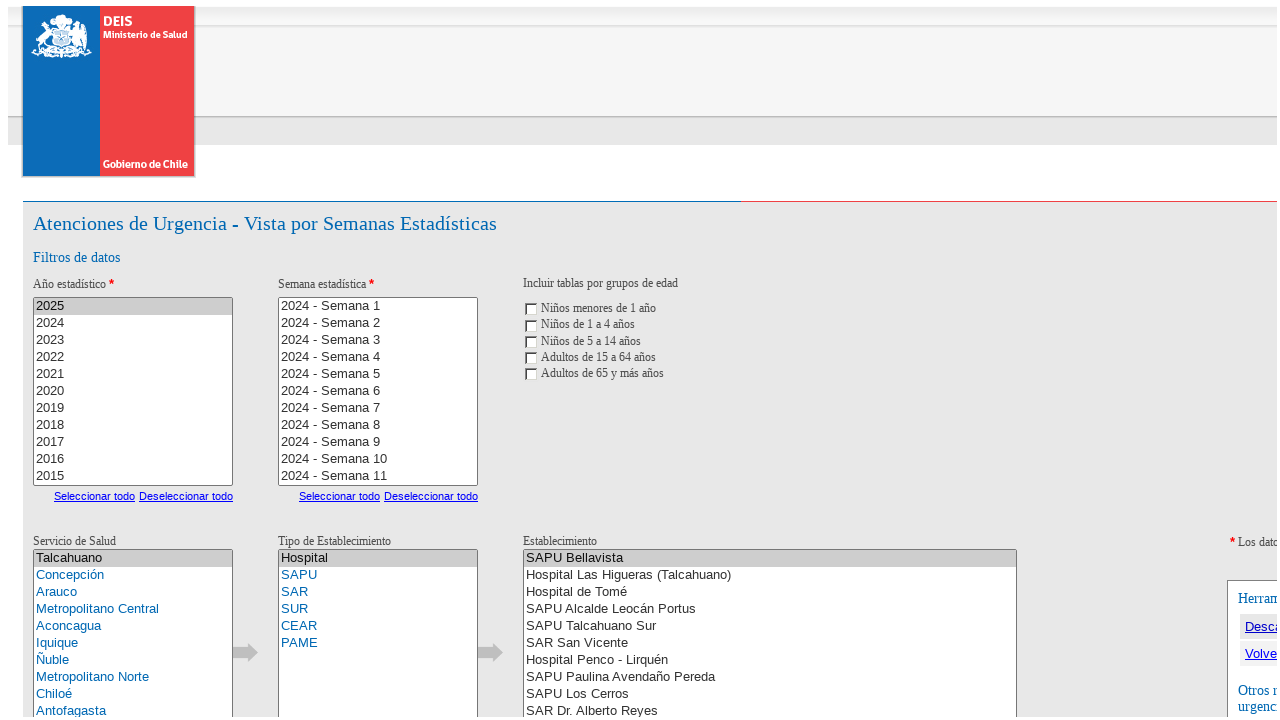

Waited 1 second for establishment selection to process
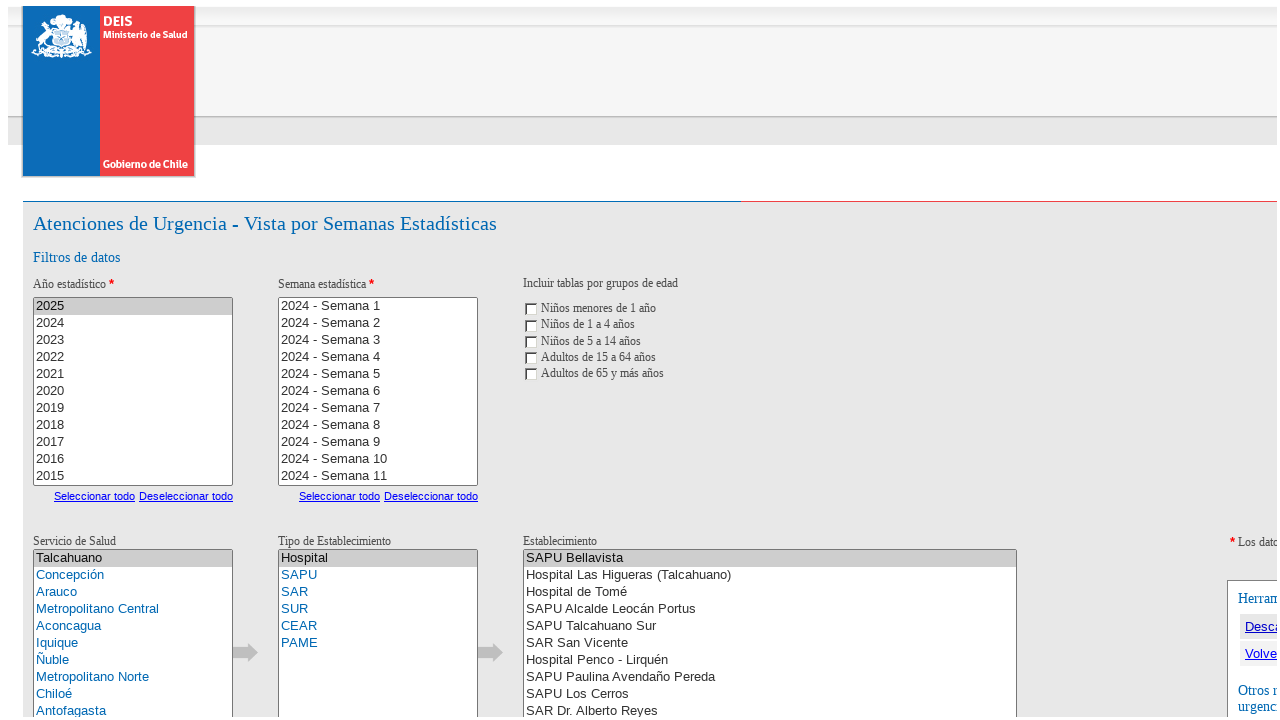

Clicked submit button to generate report at (1110, 360) on button >> nth=0
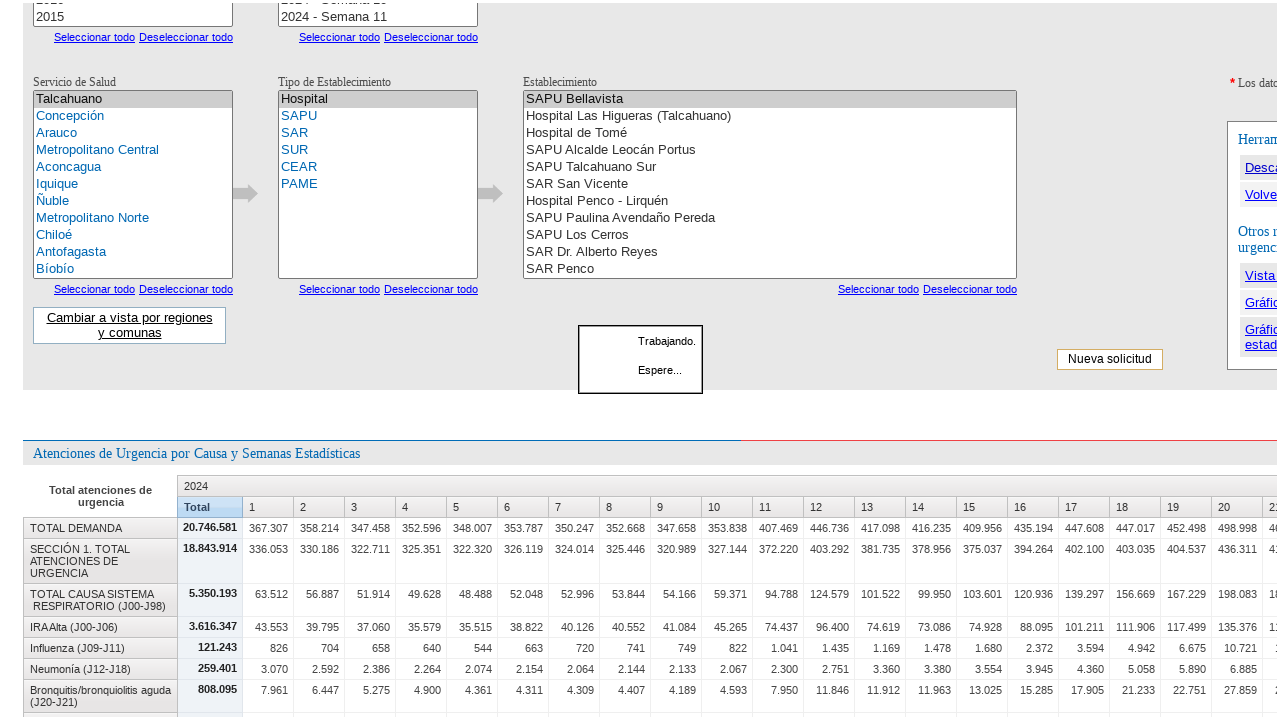

Waited 20 seconds for report to generate
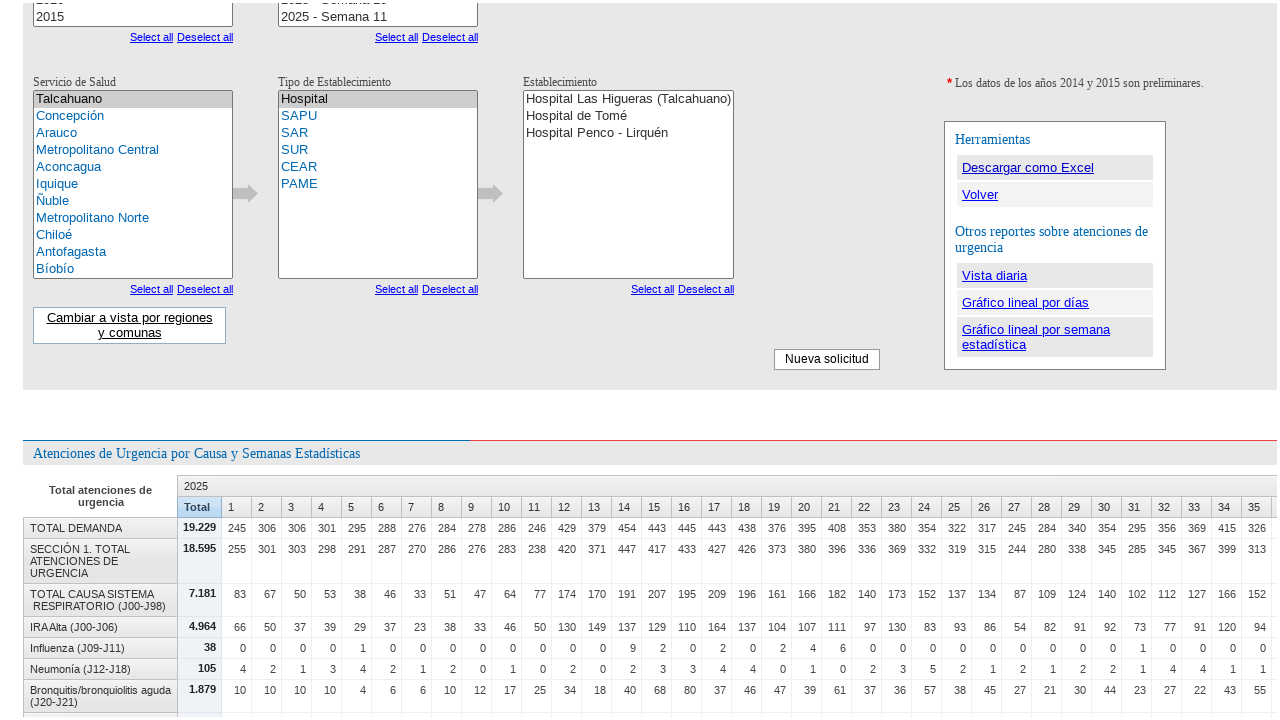

Report table loaded successfully
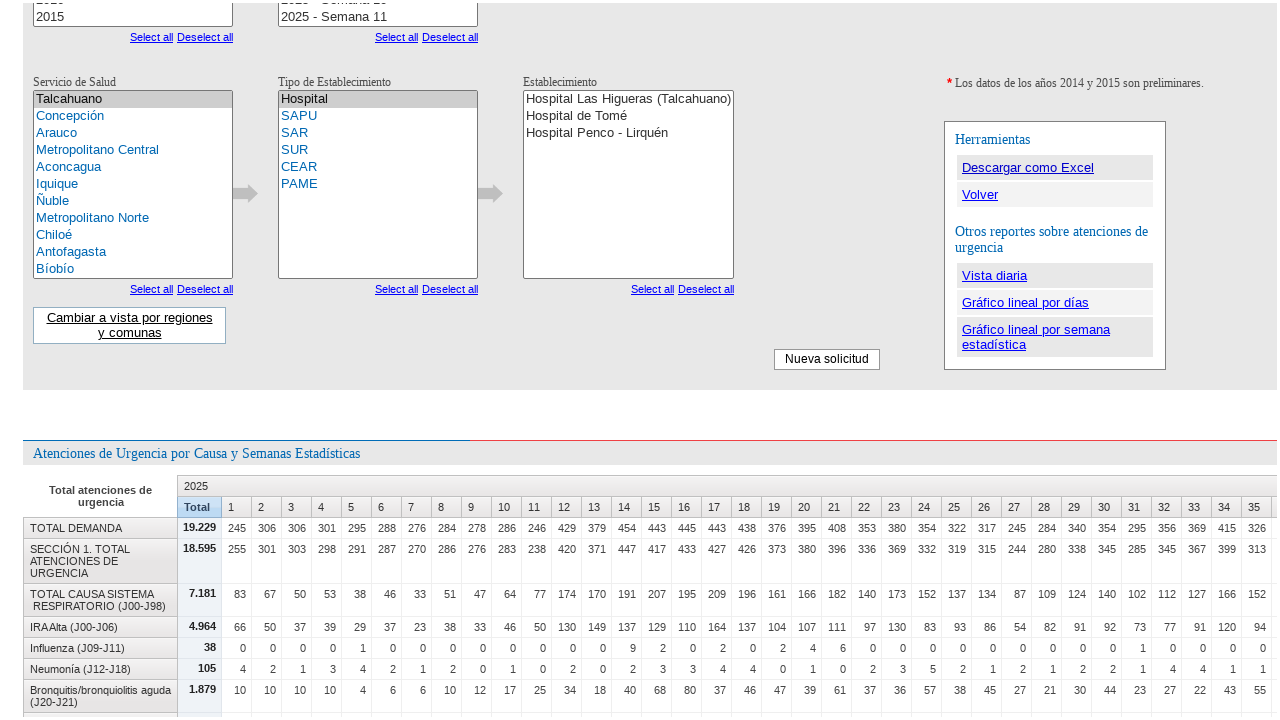

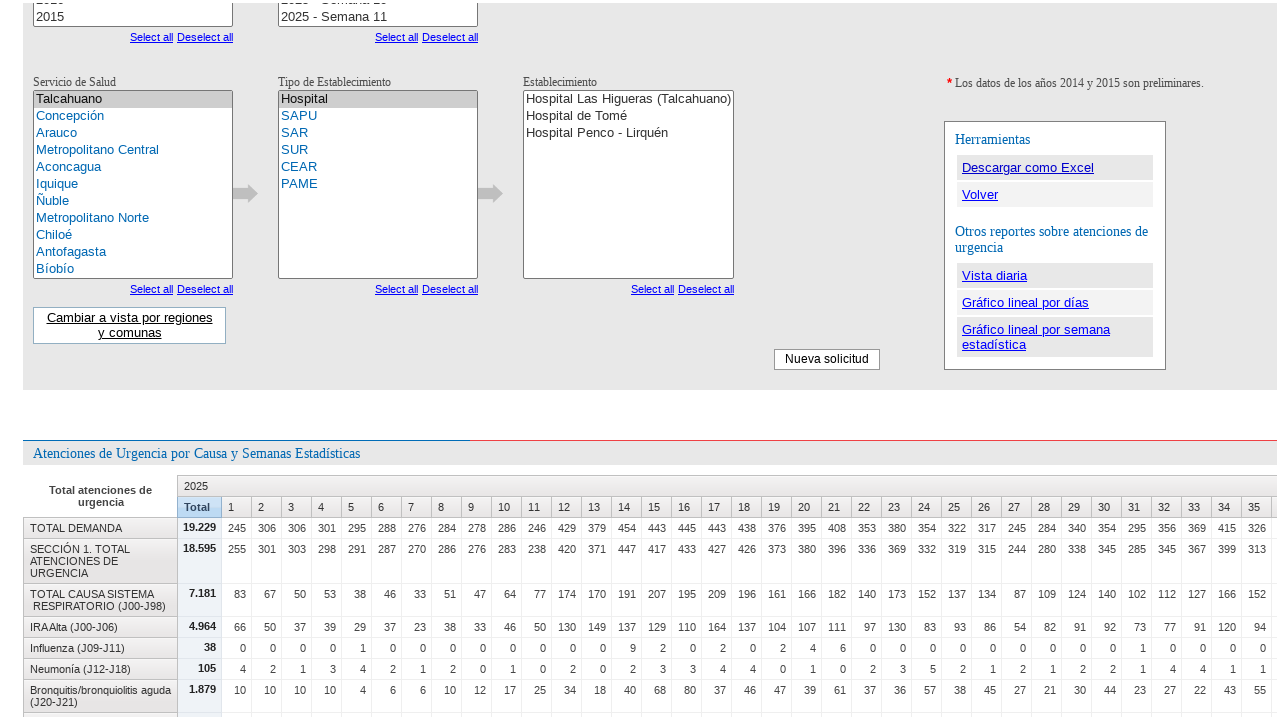